Visits the wishonia.love page and verifies that the page loads successfully with a status code less than 400

Starting URL: https://wishonia.love

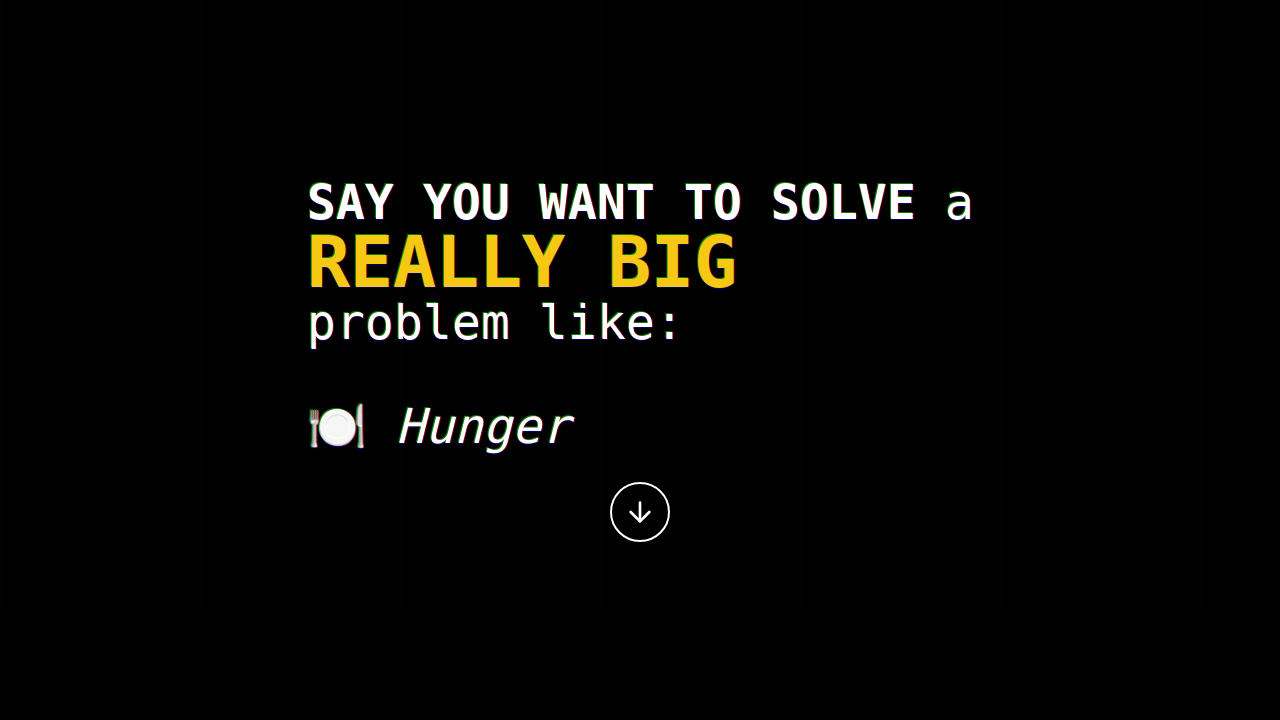

Waited for page load state to complete
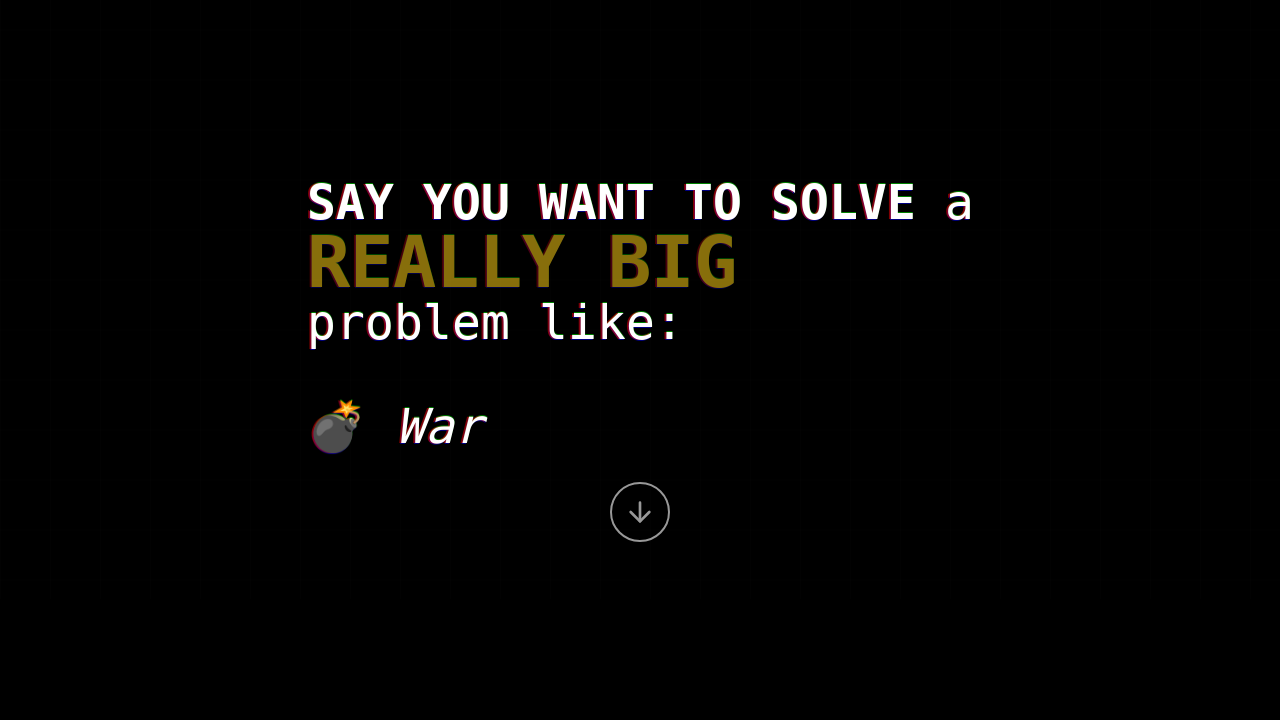

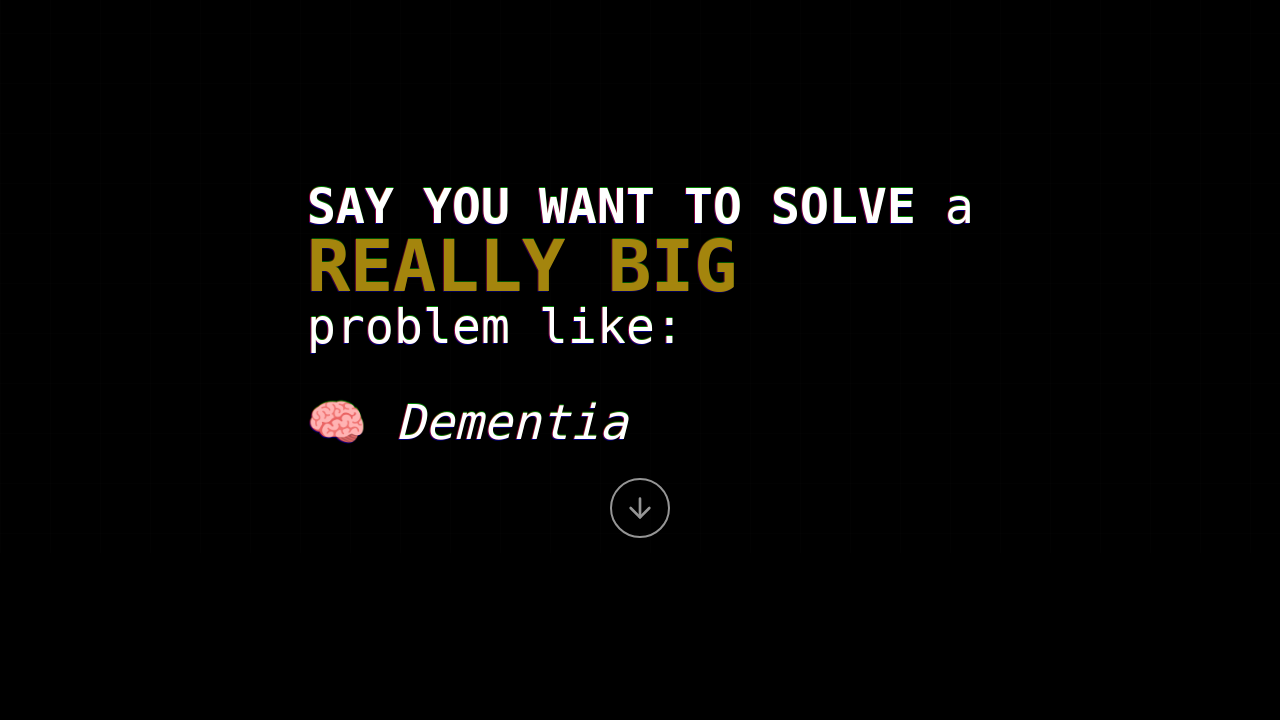